Tests e-commerce checkout flow by searching for products, adding items to cart, and completing the checkout process

Starting URL: https://rahulshettyacademy.com/seleniumPractise/#/

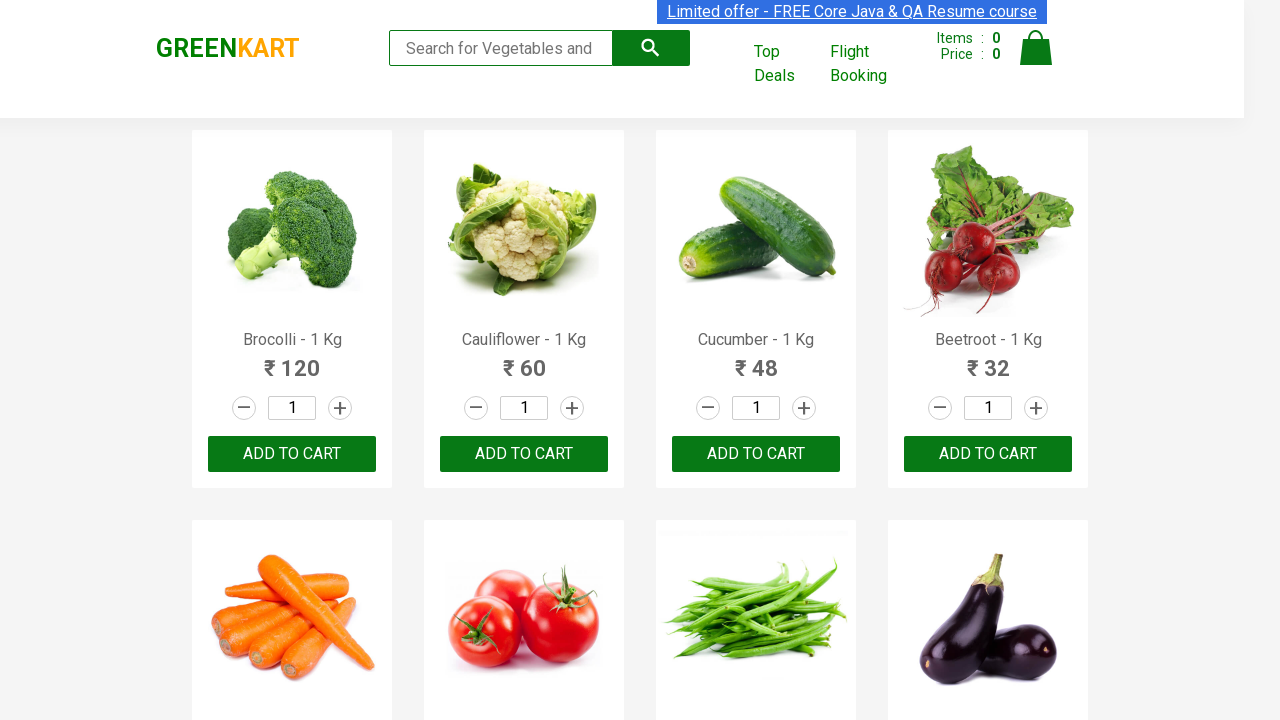

Filled search field with 'ca' to search for products on .search-keyword
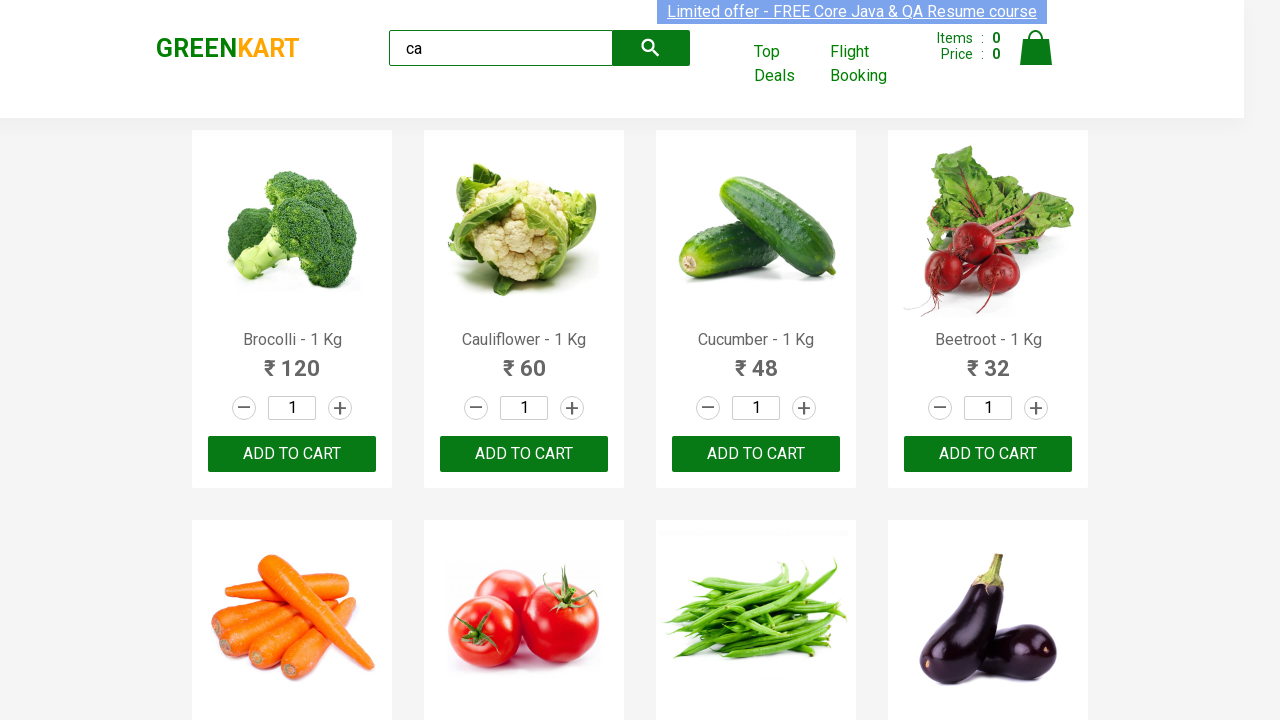

Waited 2 seconds for products to load
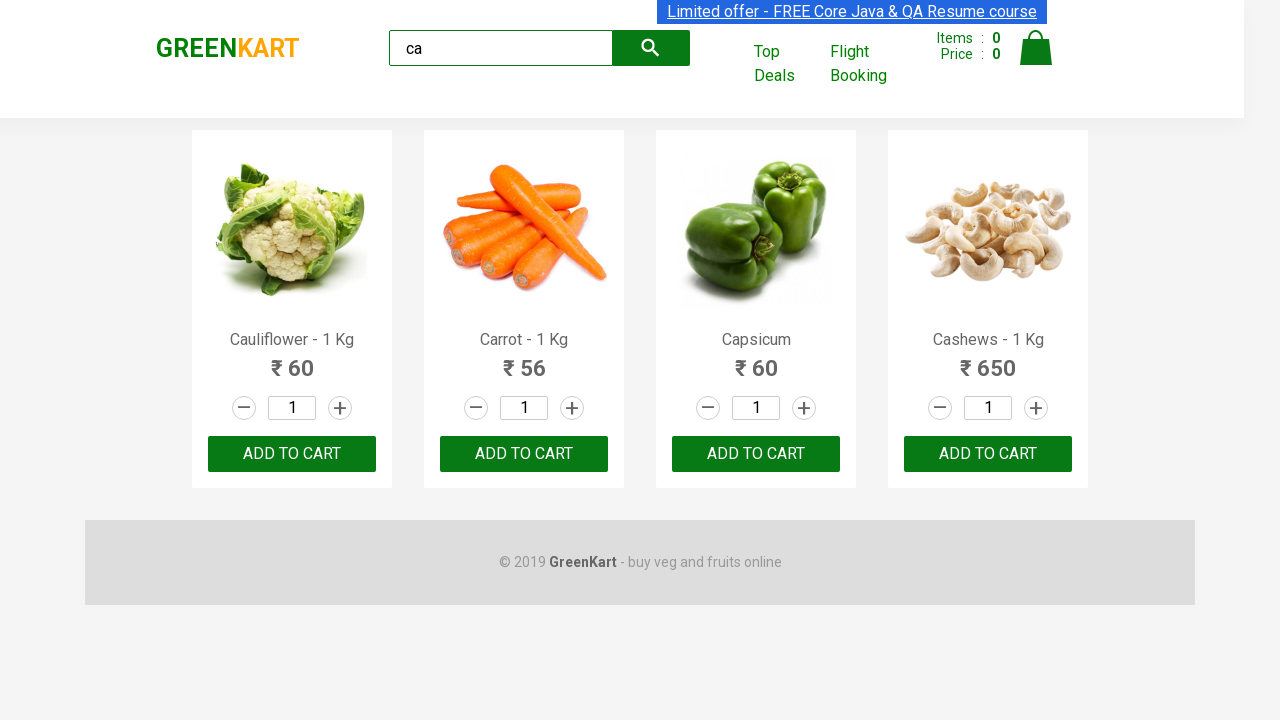

Located all product elements on the page
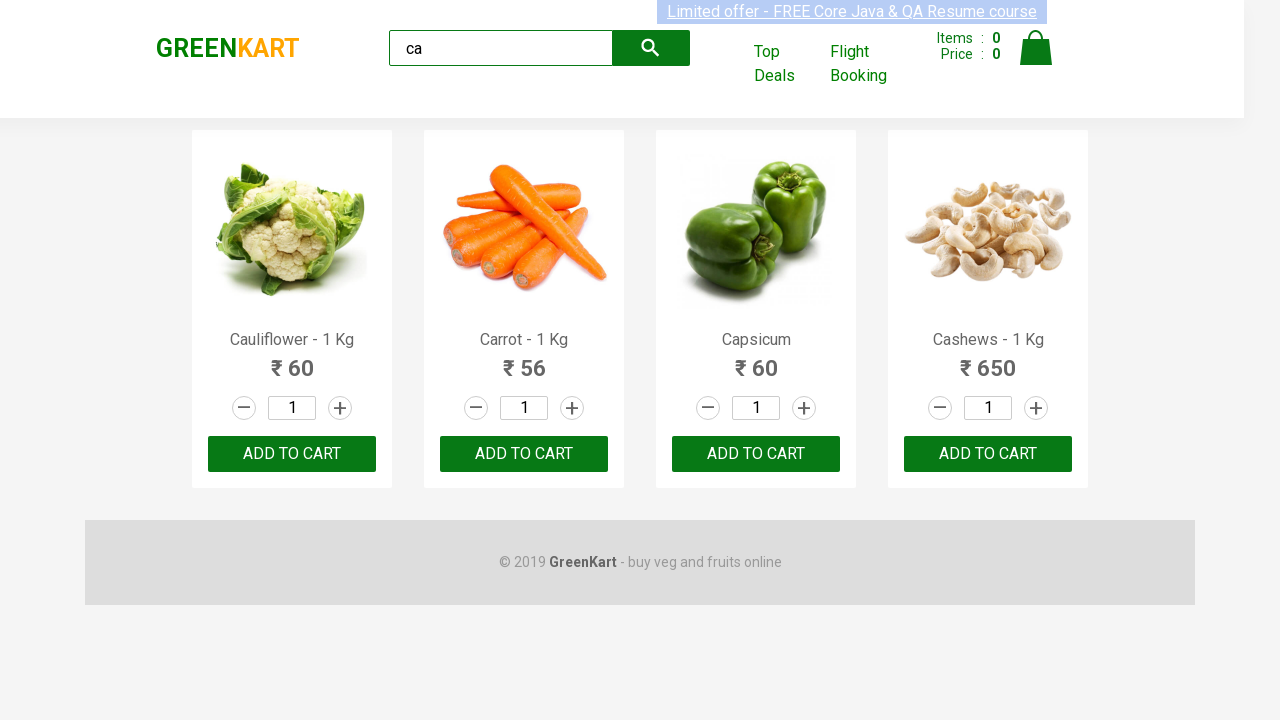

Retrieved product name: Cauliflower - 1 Kg
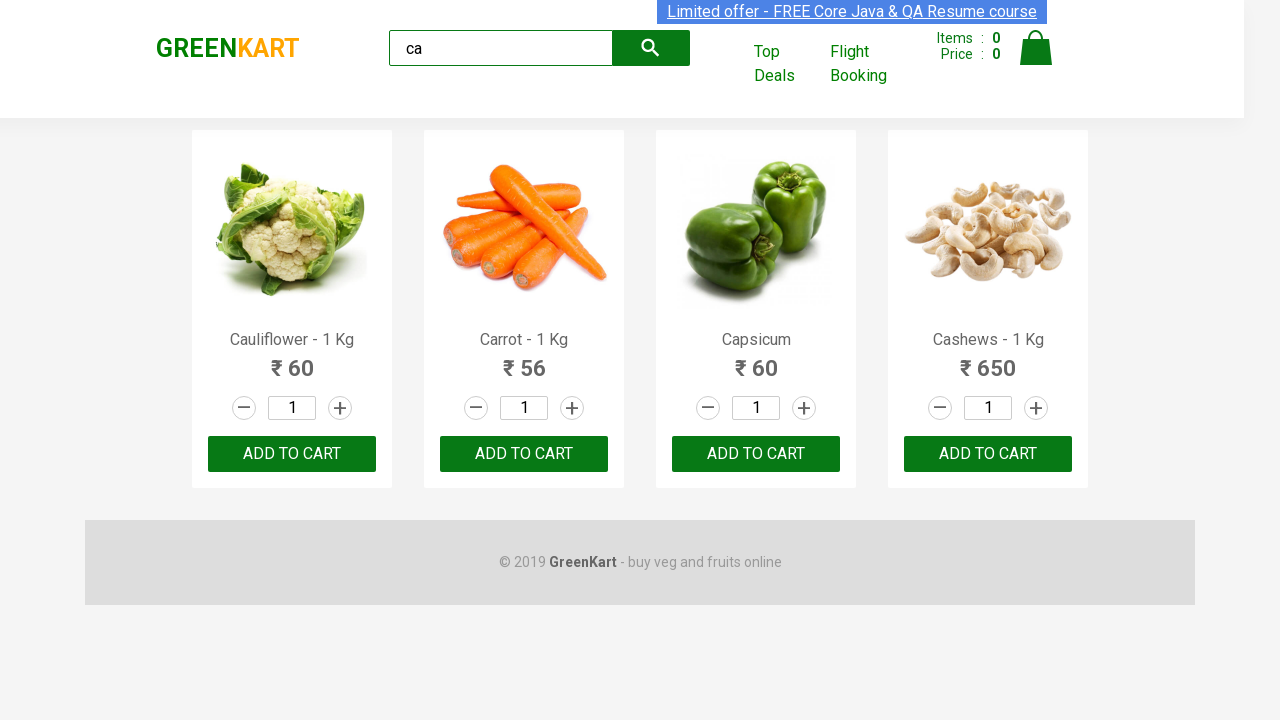

Retrieved product name: Carrot - 1 Kg
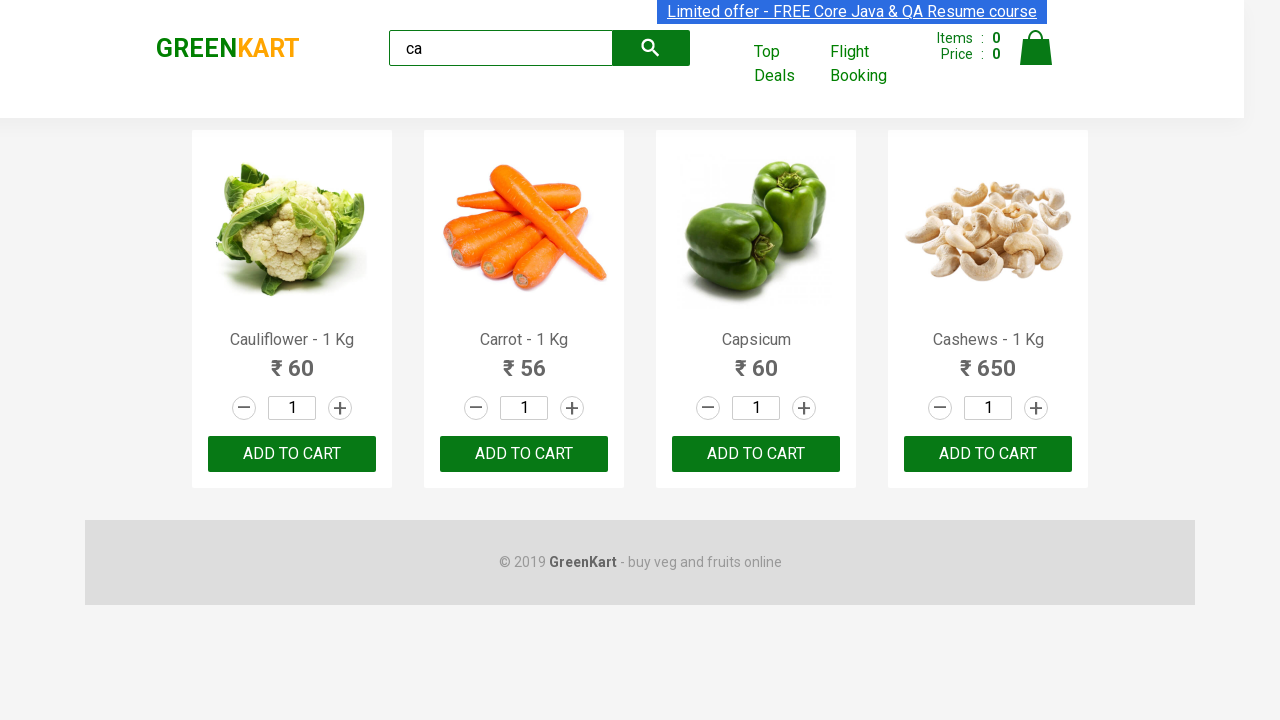

Retrieved product name: Capsicum
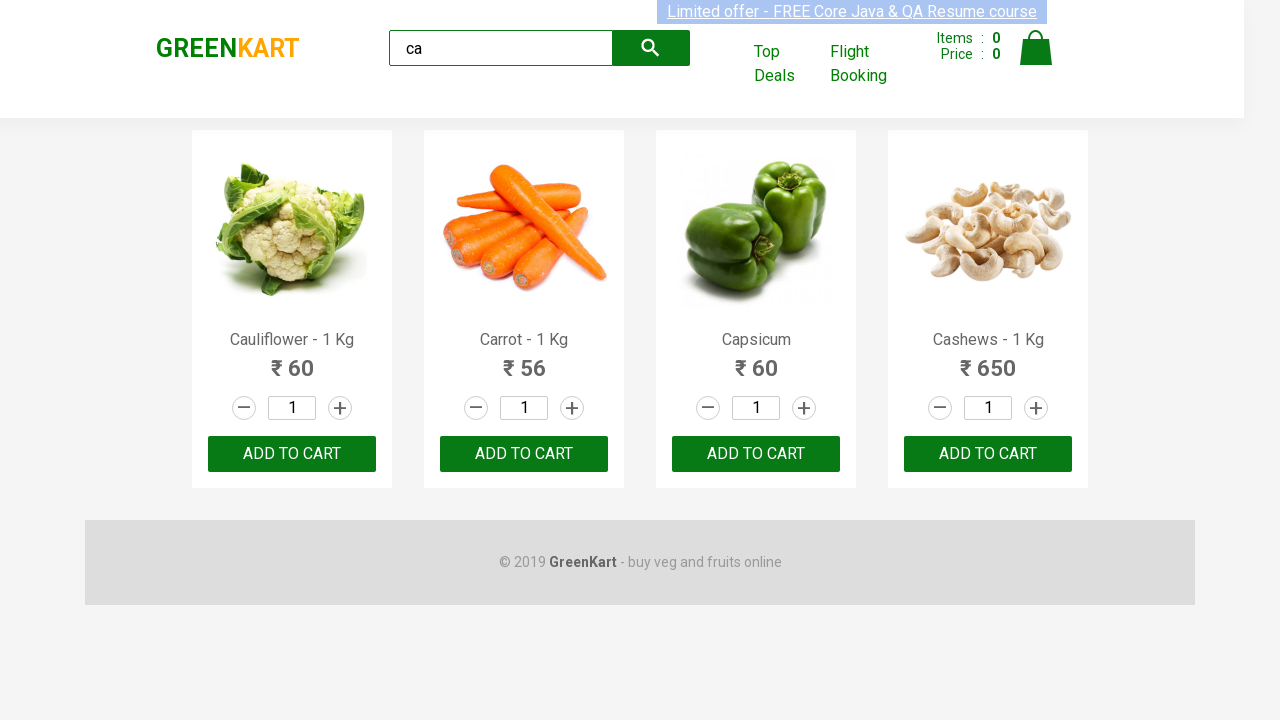

Retrieved product name: Cashews - 1 Kg
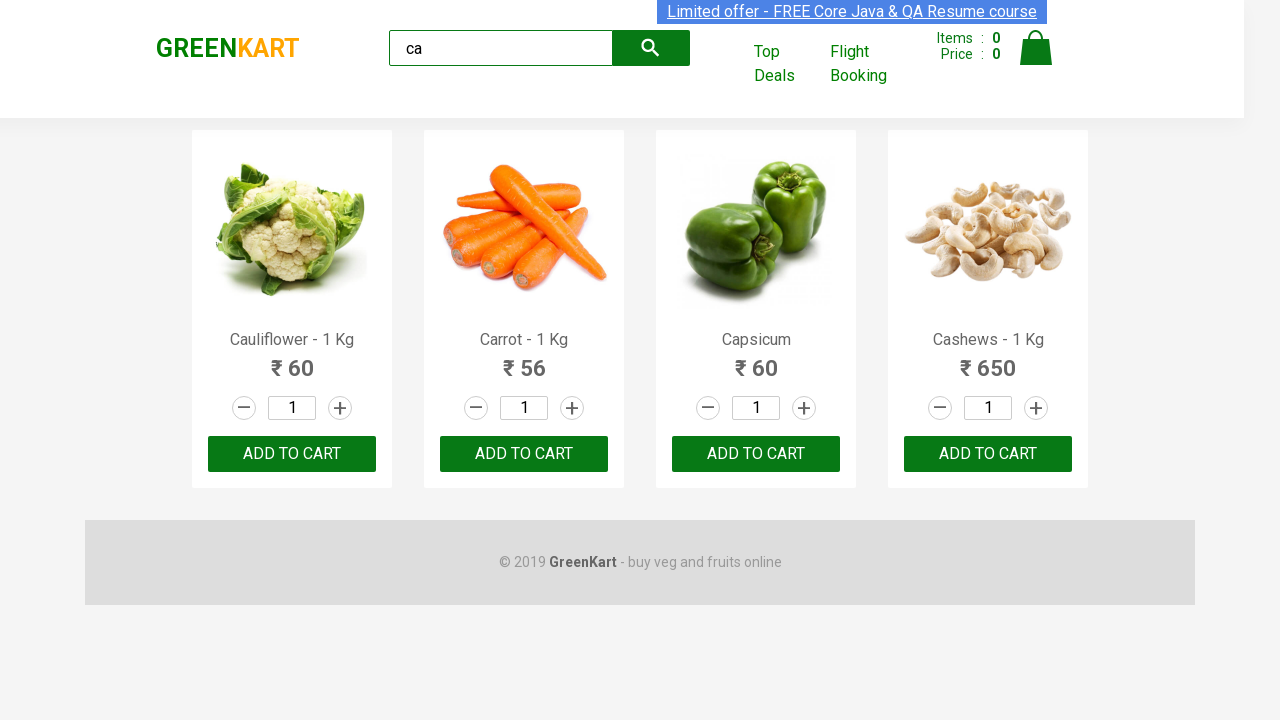

Clicked add to cart button for Cashews product at (988, 454) on .products .product >> nth=3 >> button
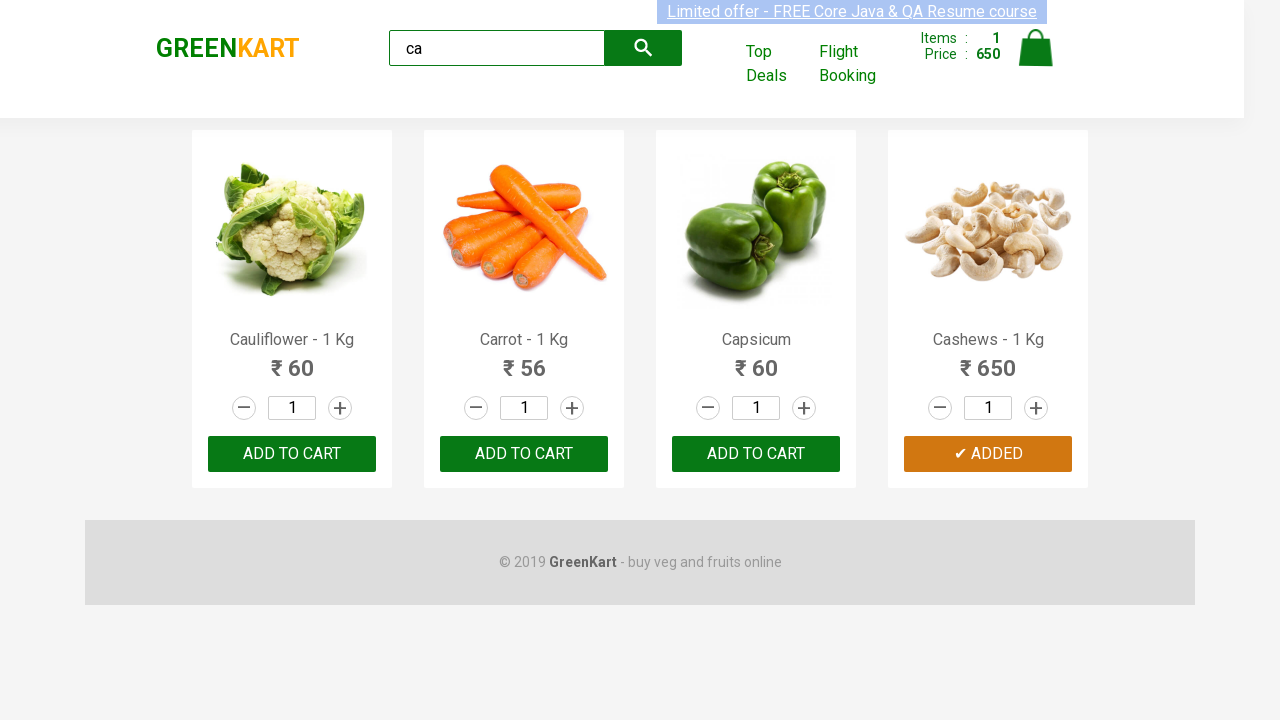

Clicked cart icon to view shopping cart at (1036, 59) on a.cart-icon
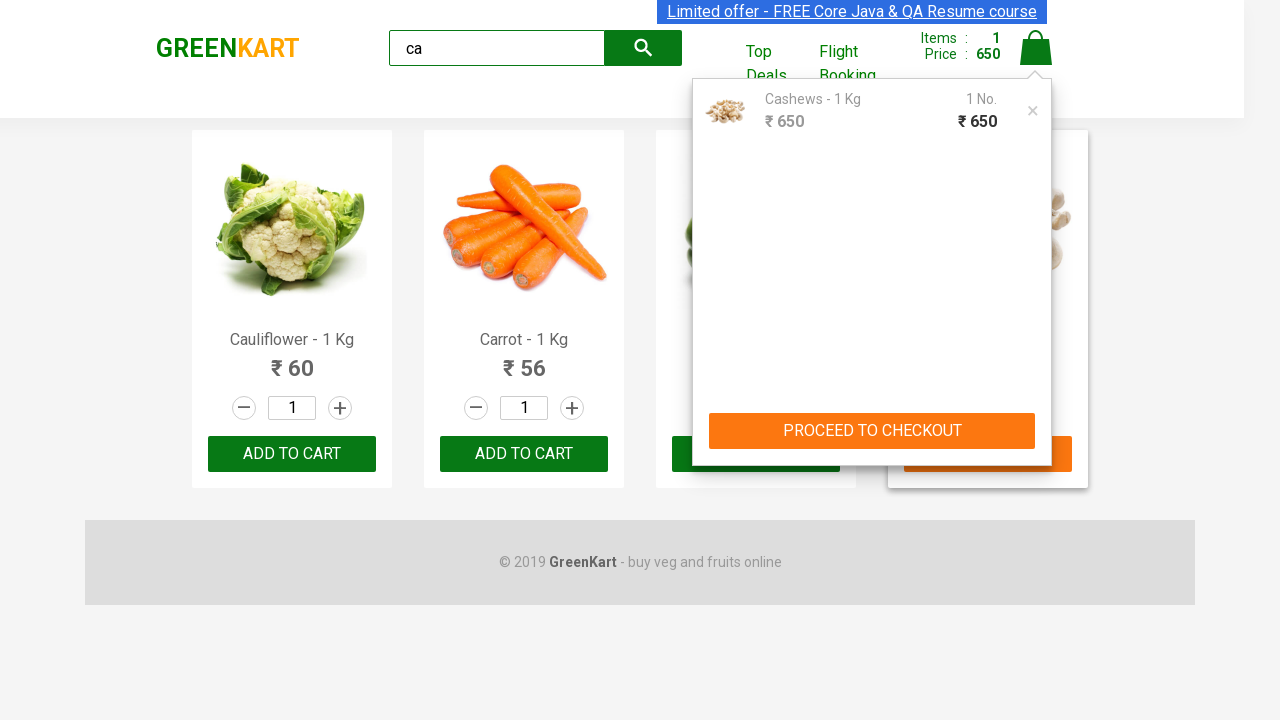

Clicked PROCEED TO CHECKOUT button at (872, 431) on button:has-text("PROCEED TO CHECKOUT")
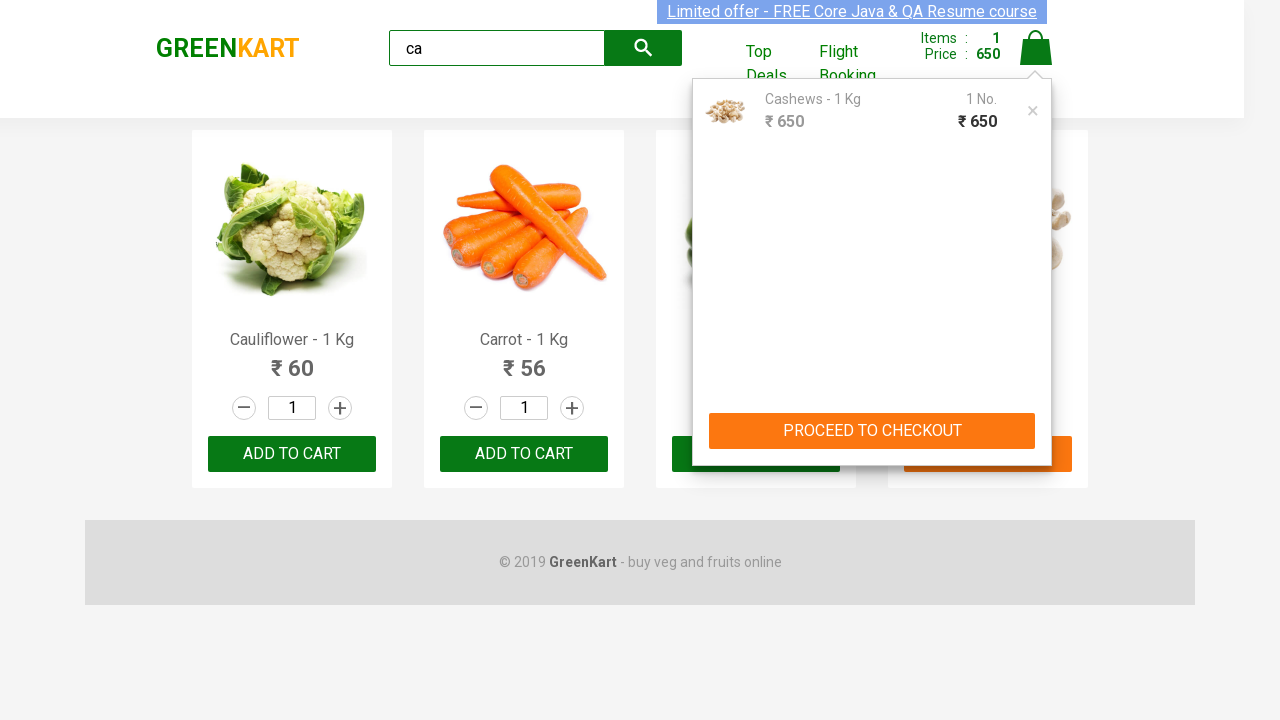

Clicked Place Order button at (1036, 420) on button:has-text("Place Order")
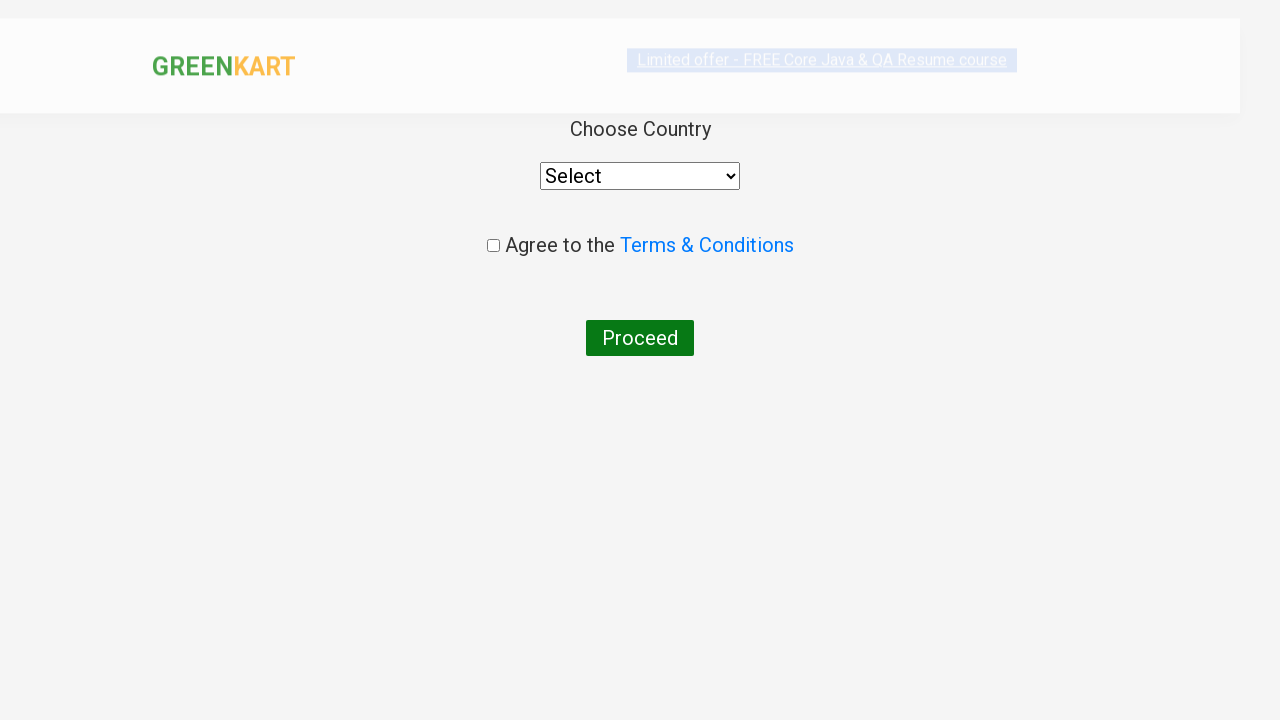

Selected 'Brazil' from country dropdown on select
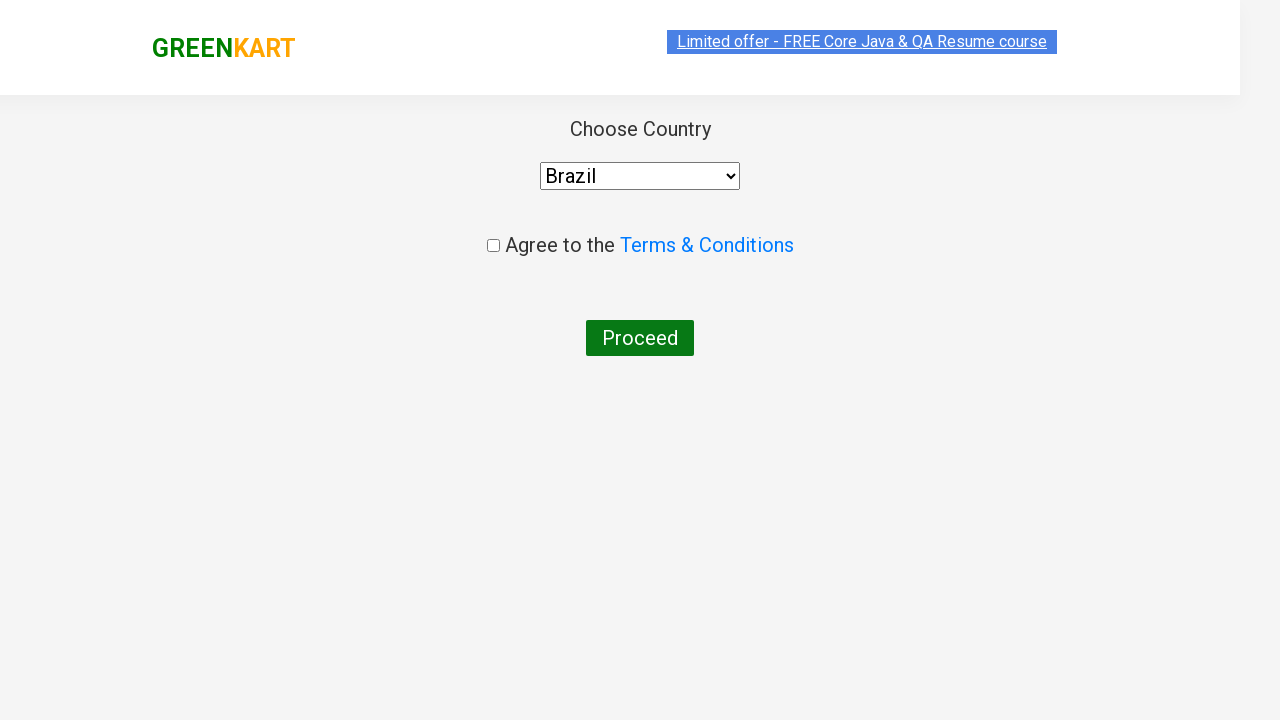

Checked the terms and conditions checkbox at (493, 246) on [type=checkbox]
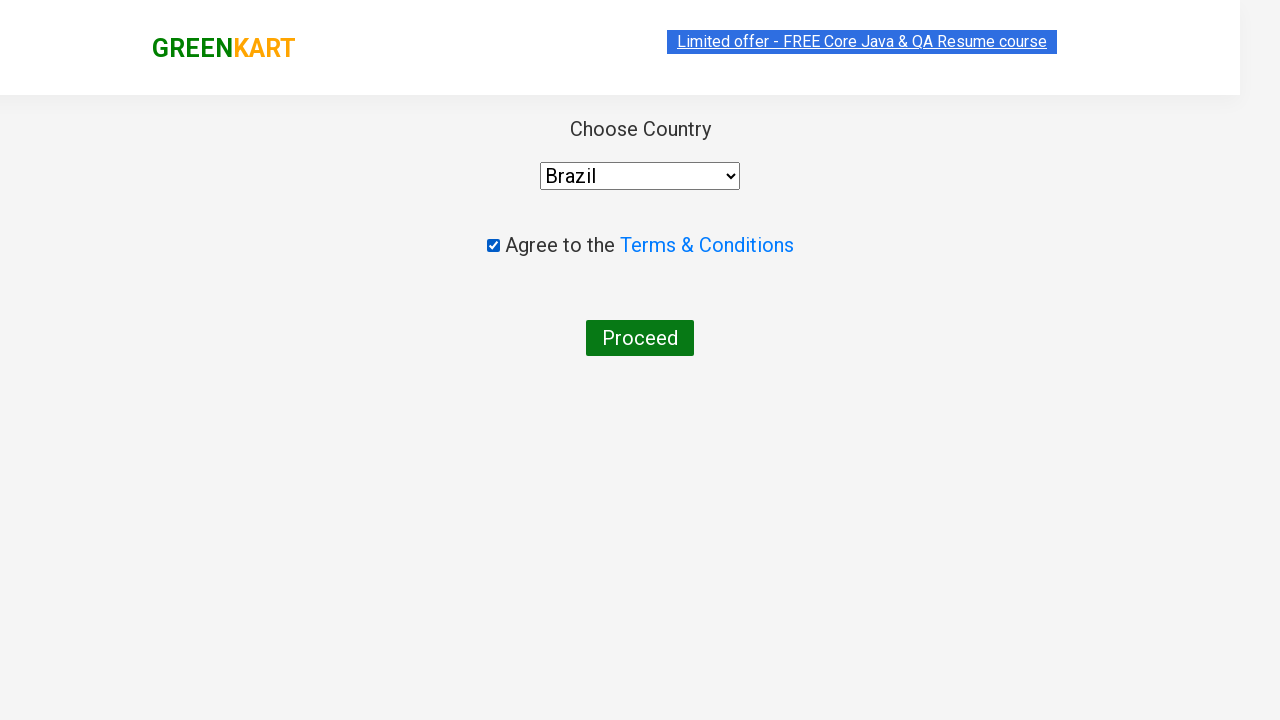

Clicked final Proceed button to complete checkout at (640, 338) on button:has-text("Proceed")
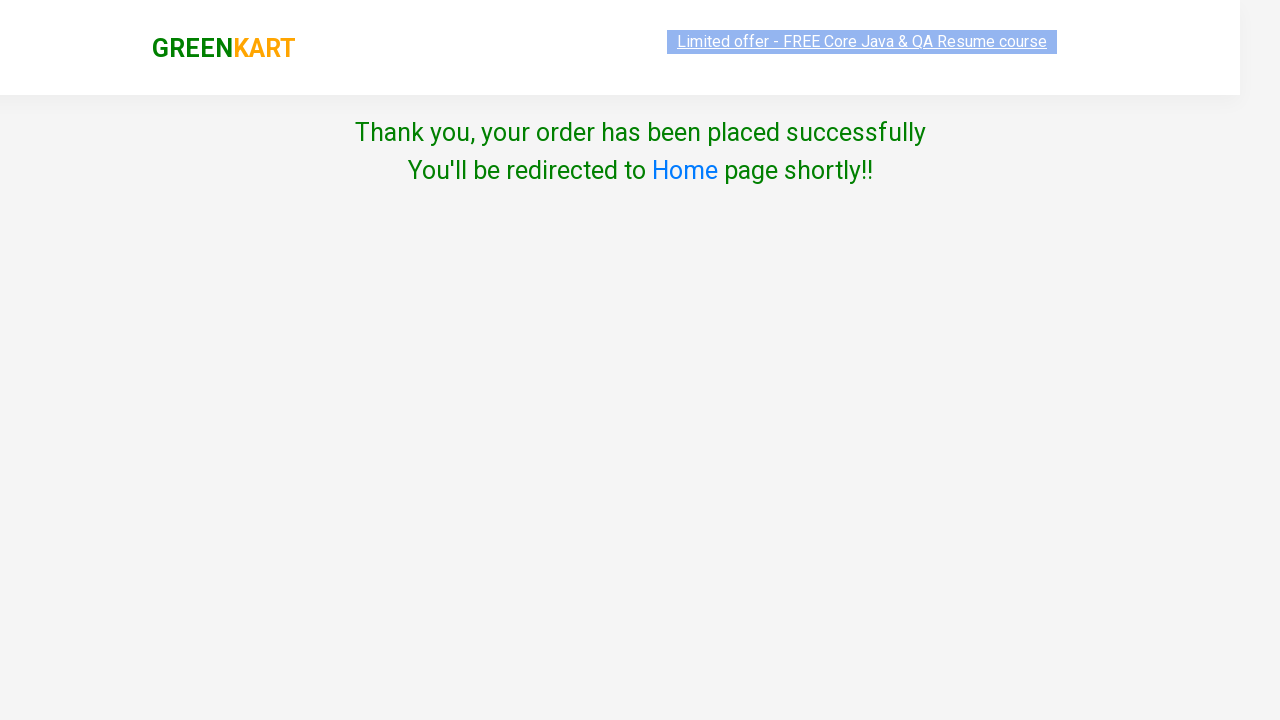

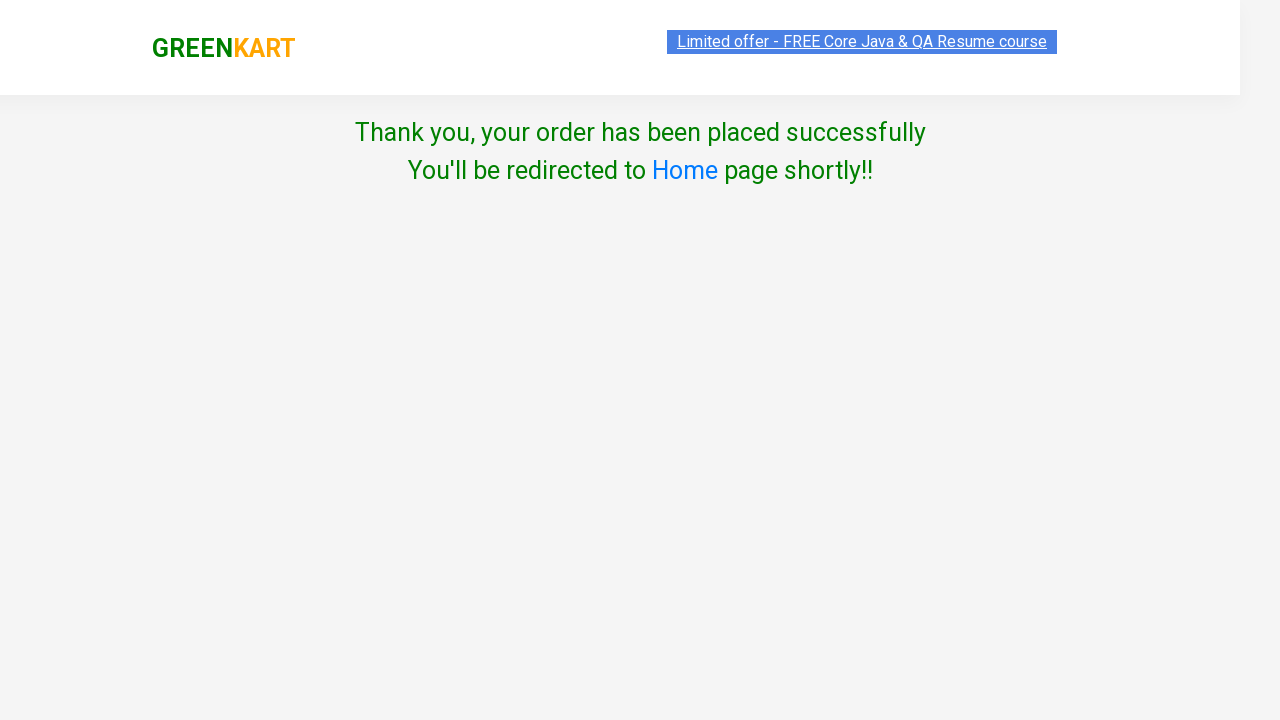